Tests window handling functionality by opening new windows, counting tabs, closing multiple windows, and waiting for new tabs to open

Starting URL: https://www.leafground.com/window.xhtml

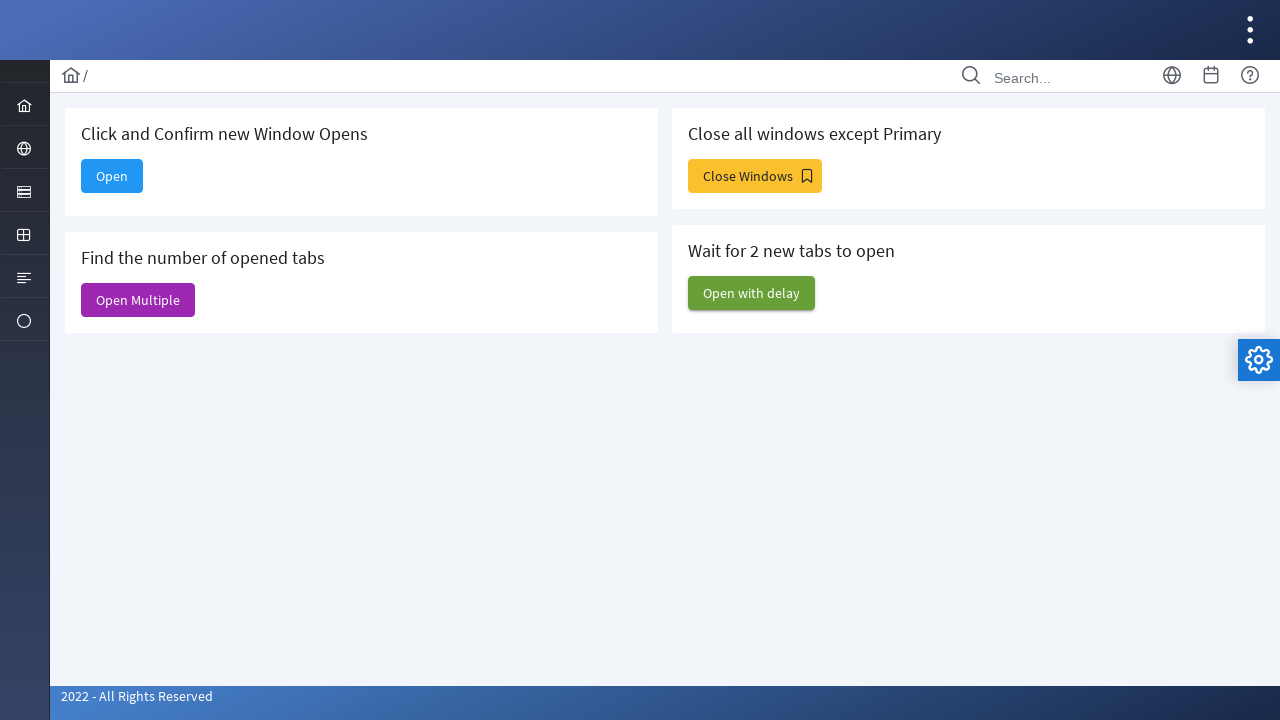

Clicked 'Open' button to open new window at (112, 176) on xpath=//span[text()='Open']
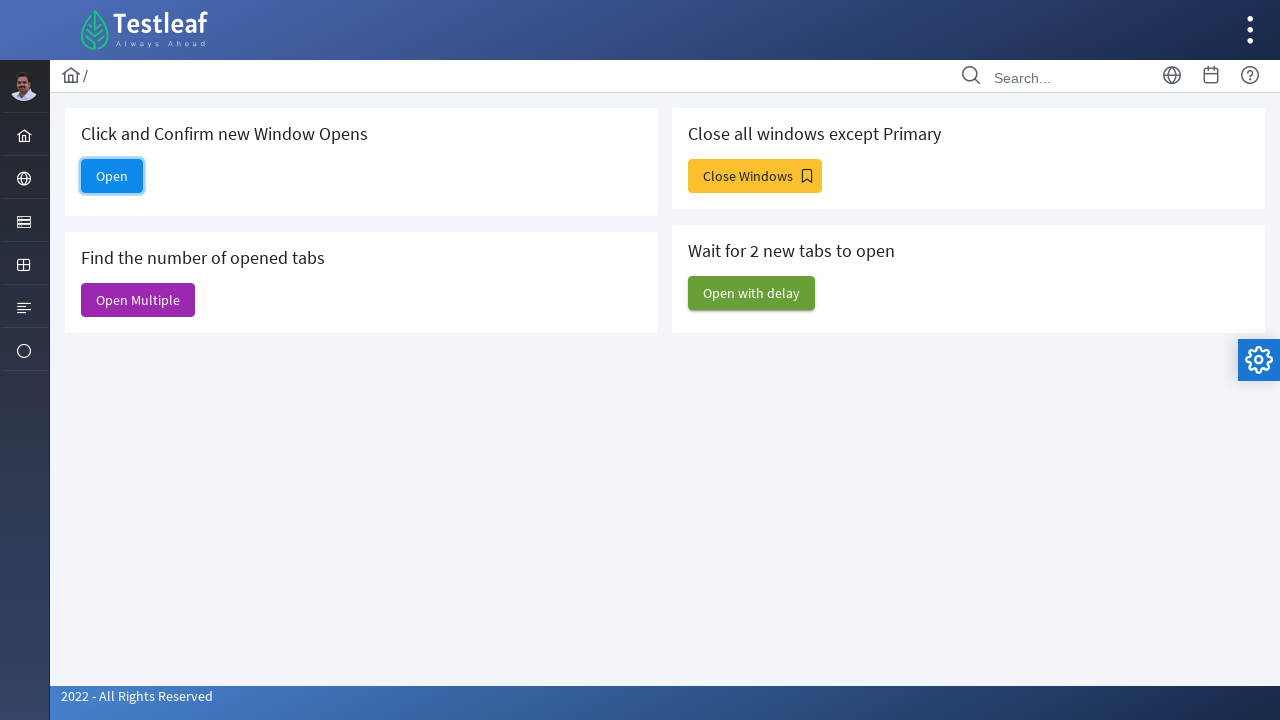

New window opened and captured
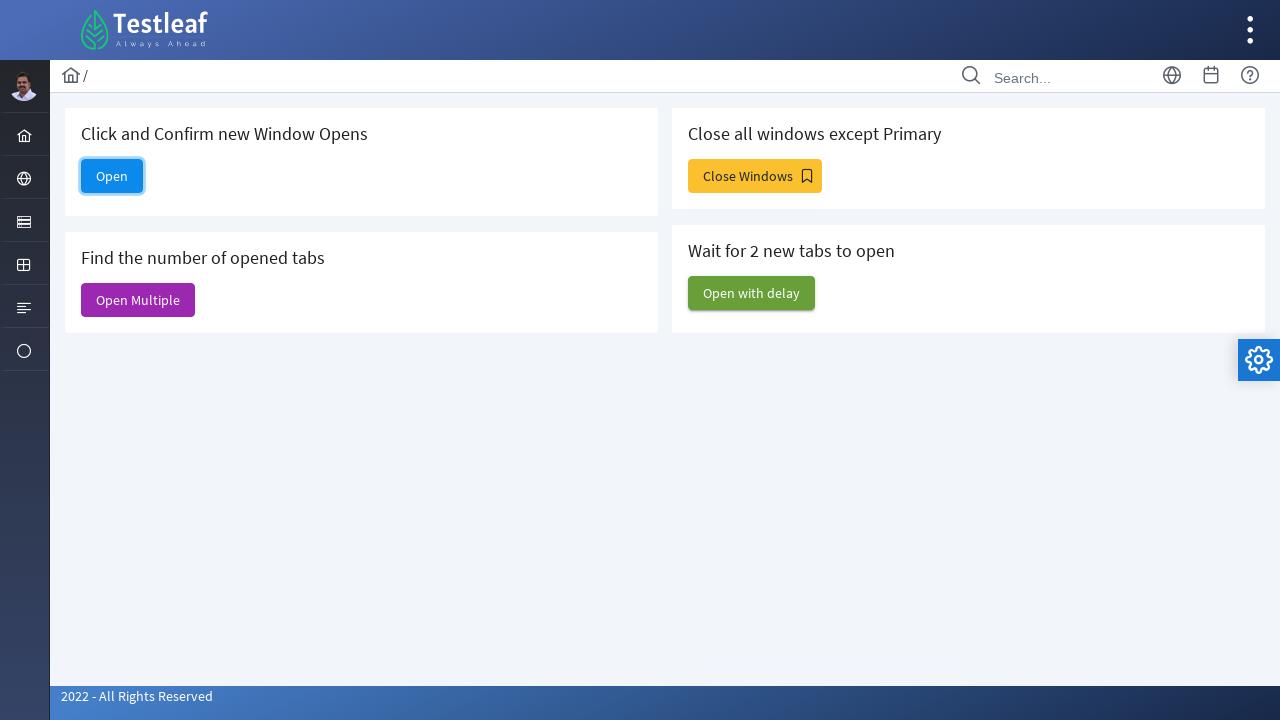

Closed the newly opened window
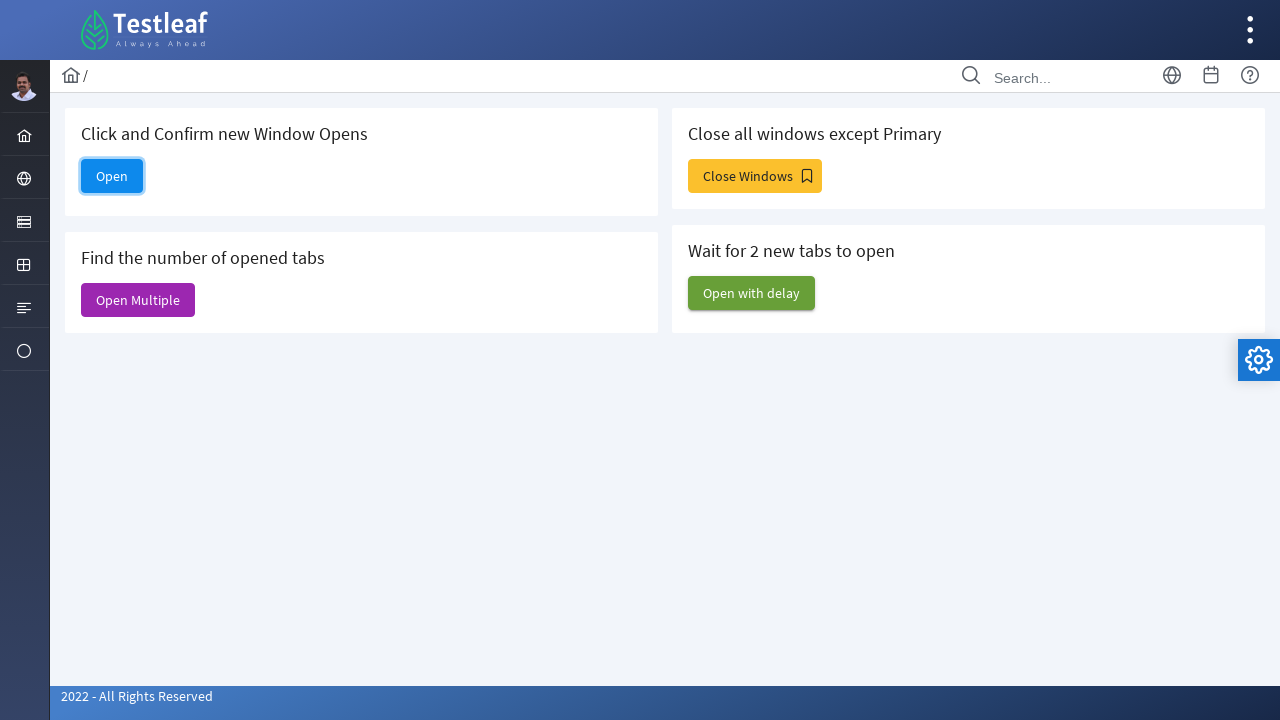

Clicked button to find number of opened tabs at (138, 300) on xpath=//h5[text()='Find the number of opened tabs']/following-sibling::button
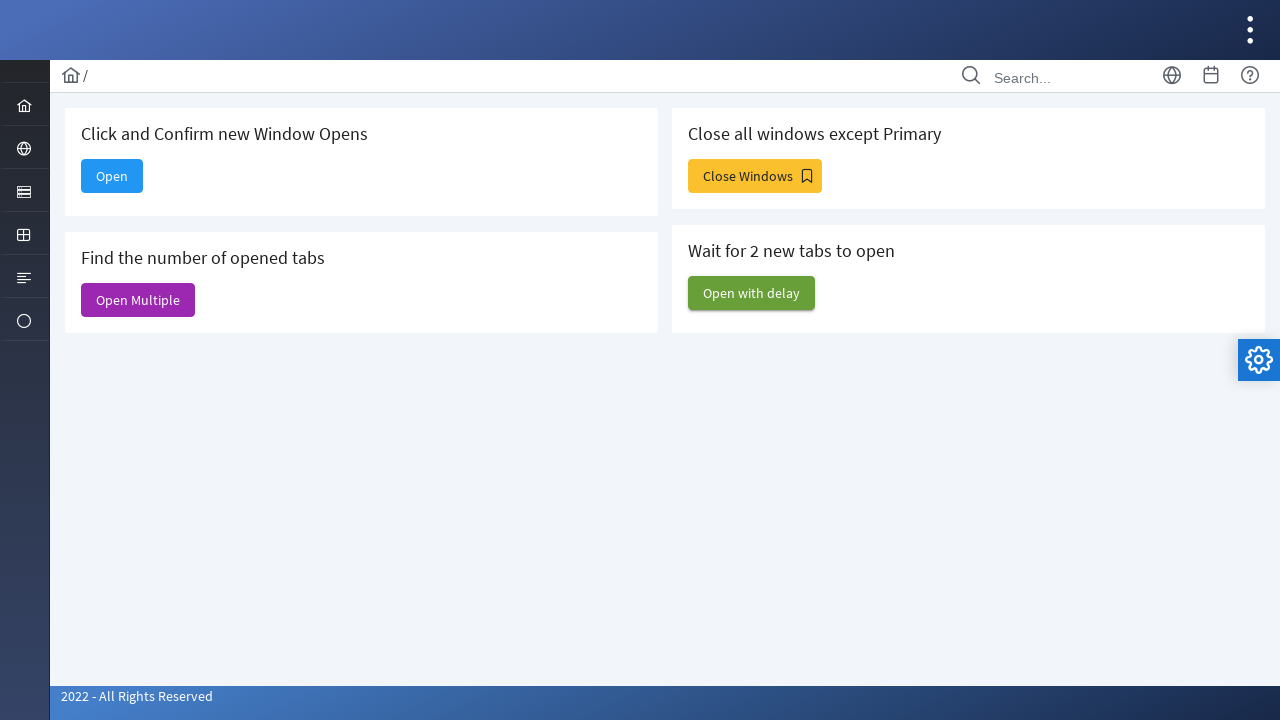

Retrieved all open pages - total count: 6
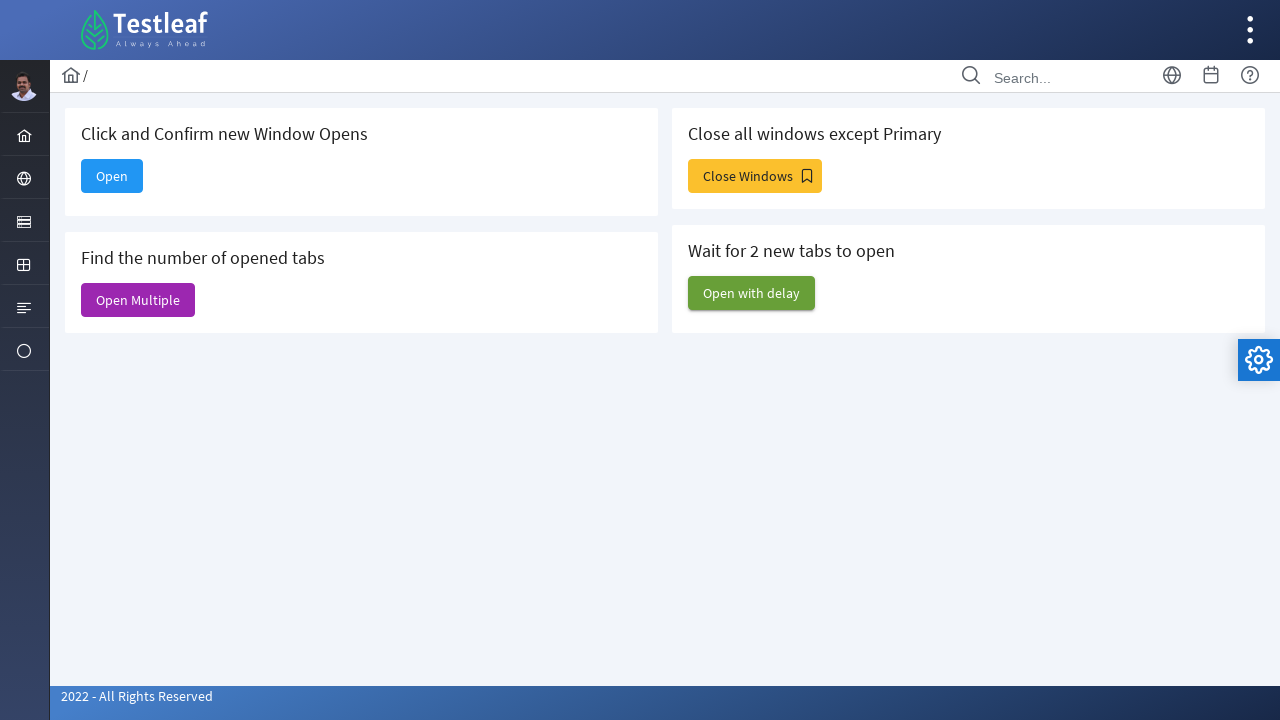

Closed 5 newly opened pages
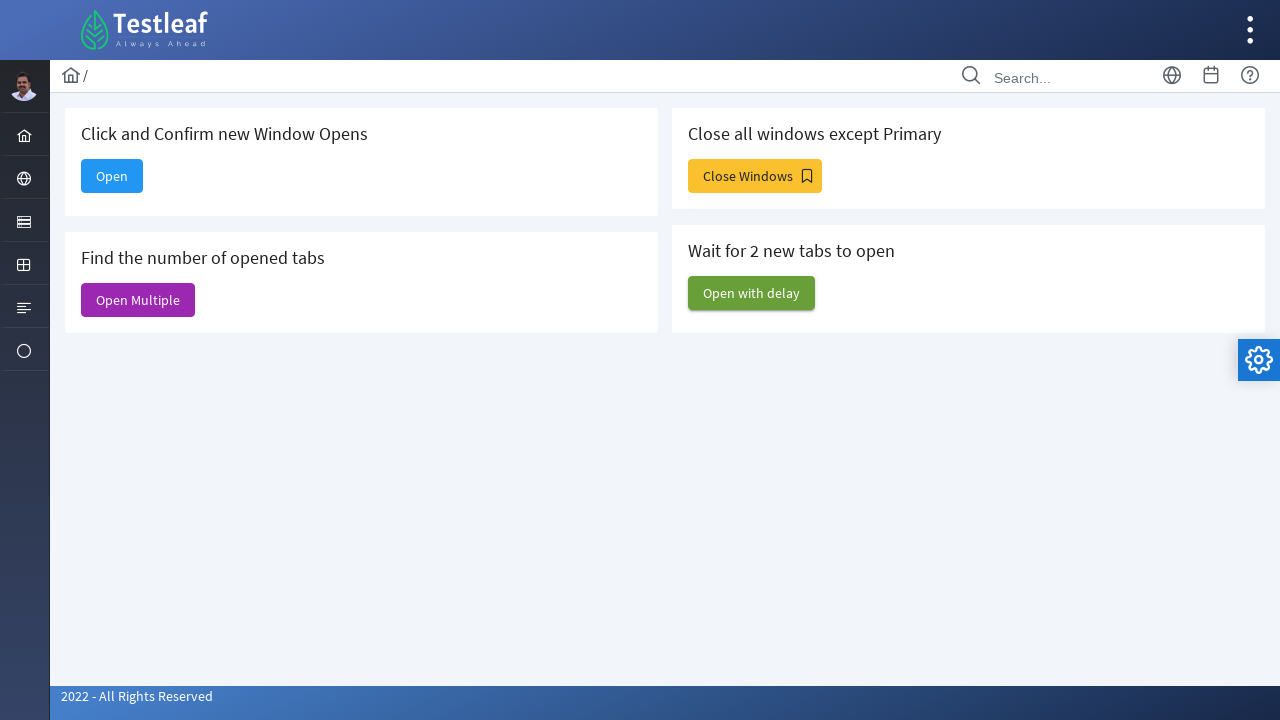

Clicked button to close all windows except Primary at (755, 176) on xpath=//h5[text()='Close all windows except Primary']/following-sibling::button
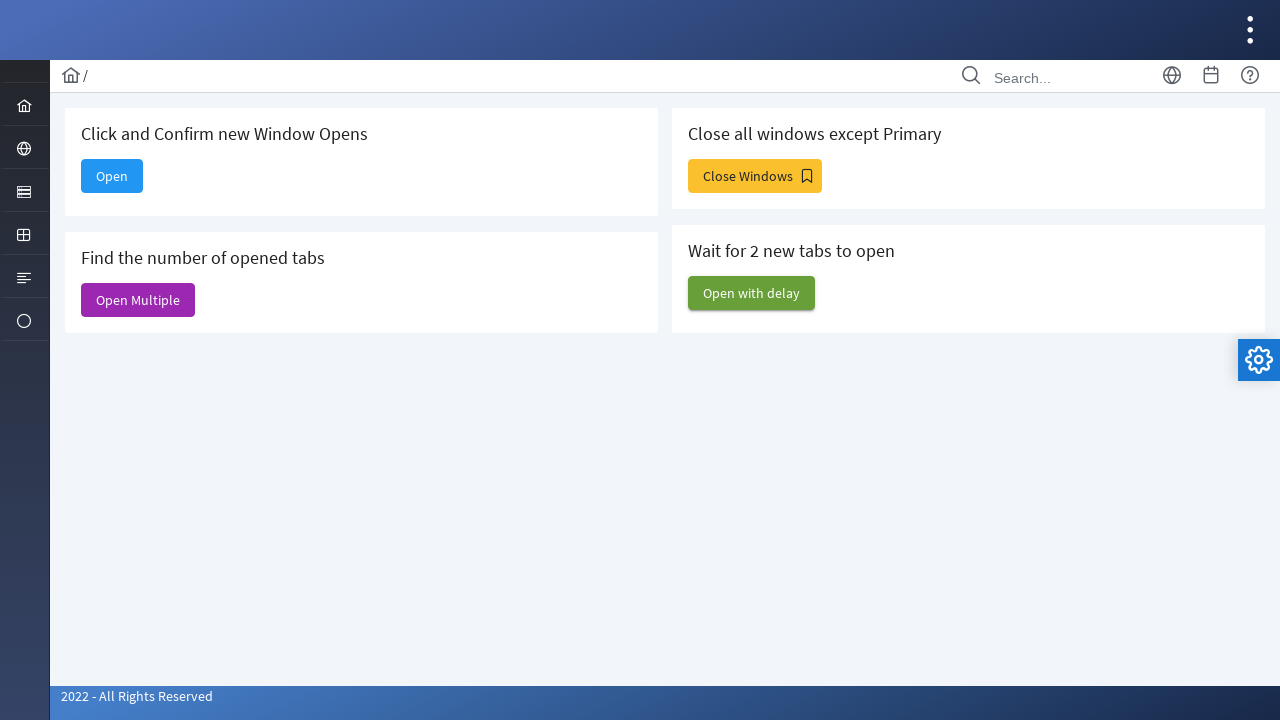

Waited 1 second for new pages to open
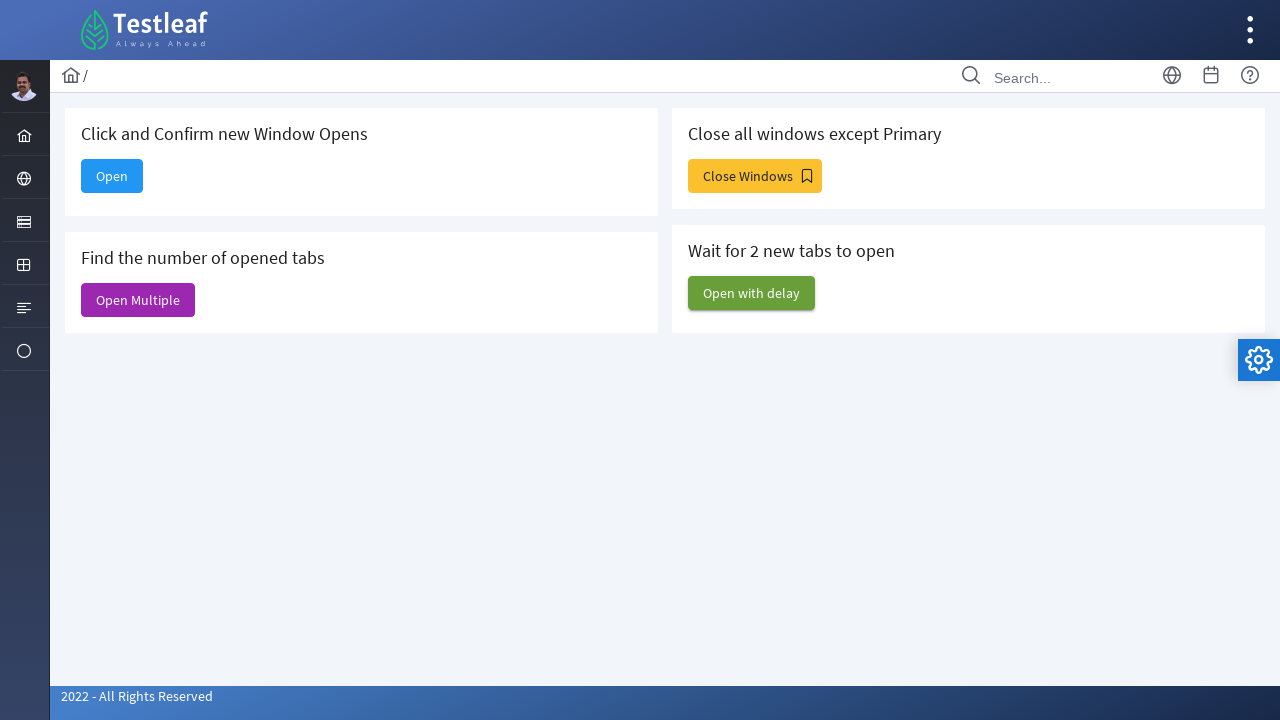

Retrieved all open pages - total count: 4
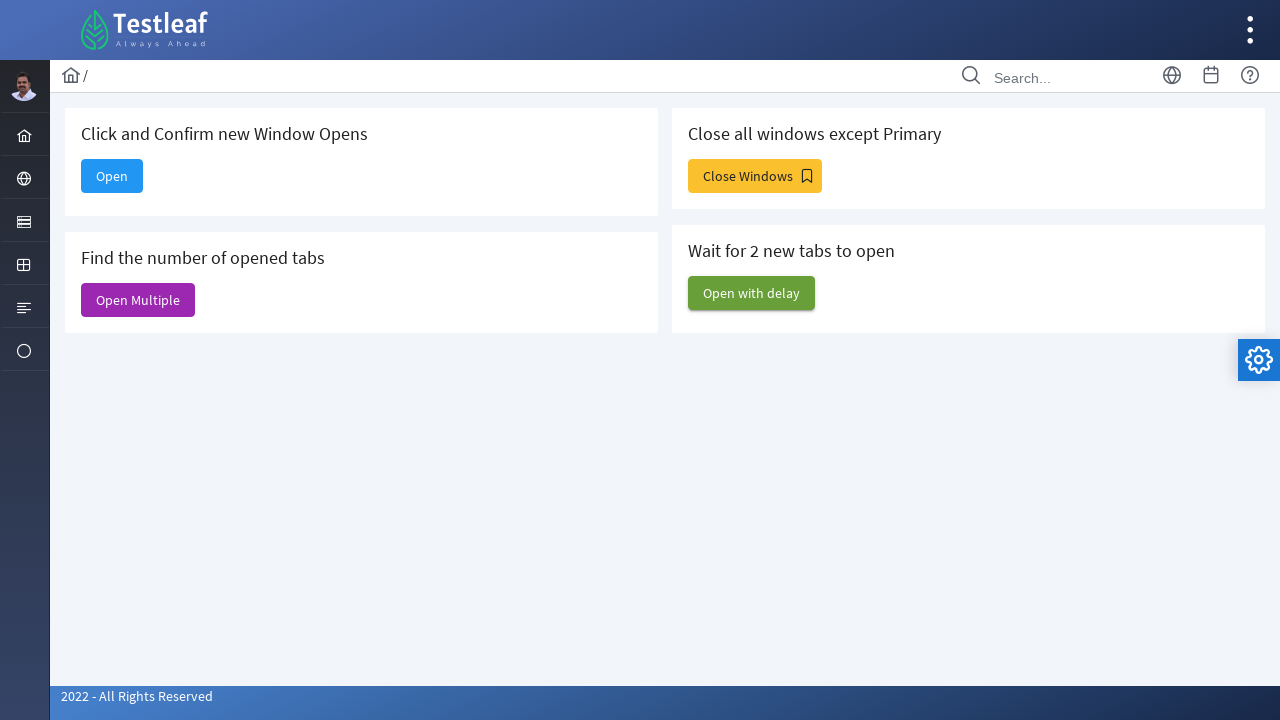

Closed 3 pages except primary
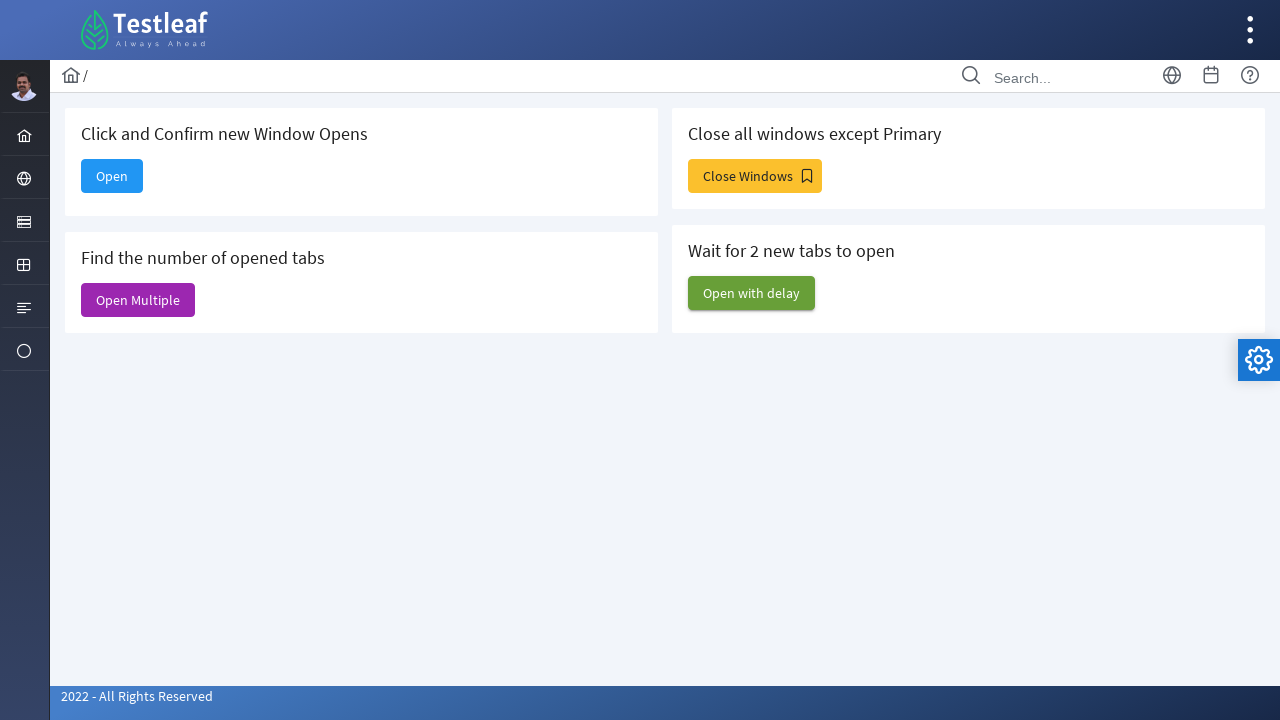

Clicked button to wait for 2 new tabs to open at (752, 293) on xpath=//h5[text()='Wait for 2 new tabs to open']/following-sibling::button
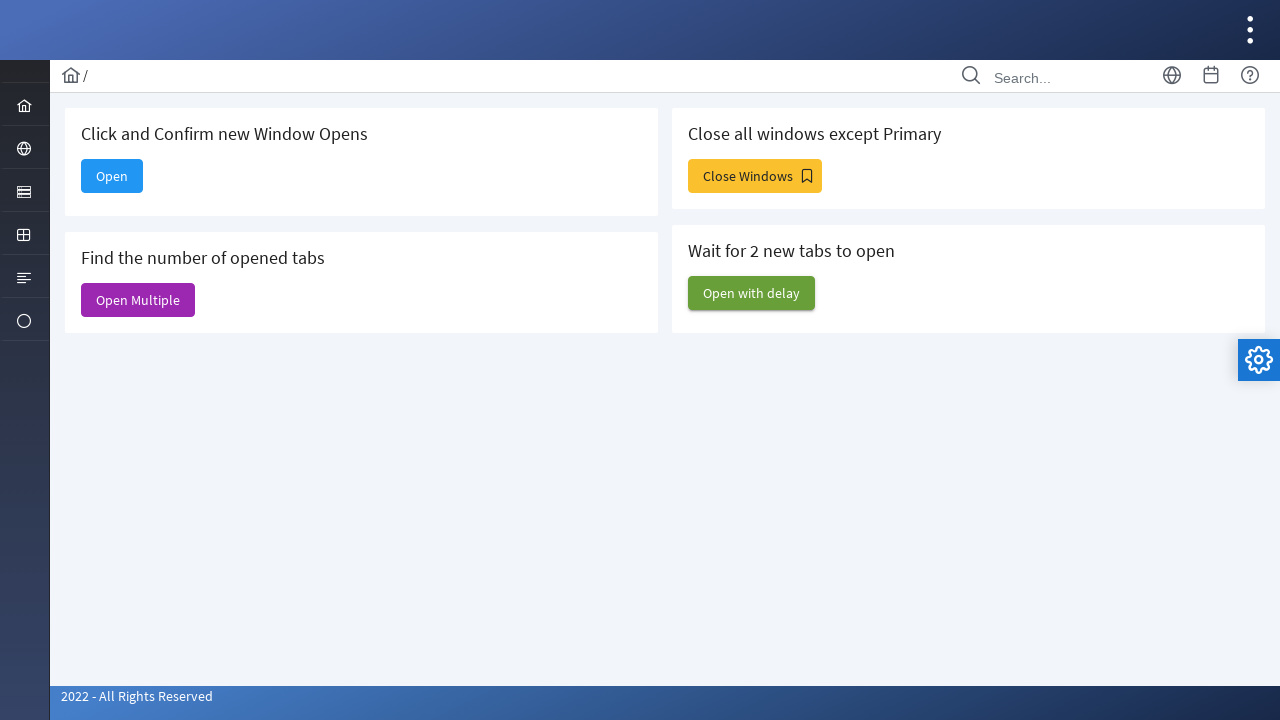

Waited 5 seconds for new tabs to open
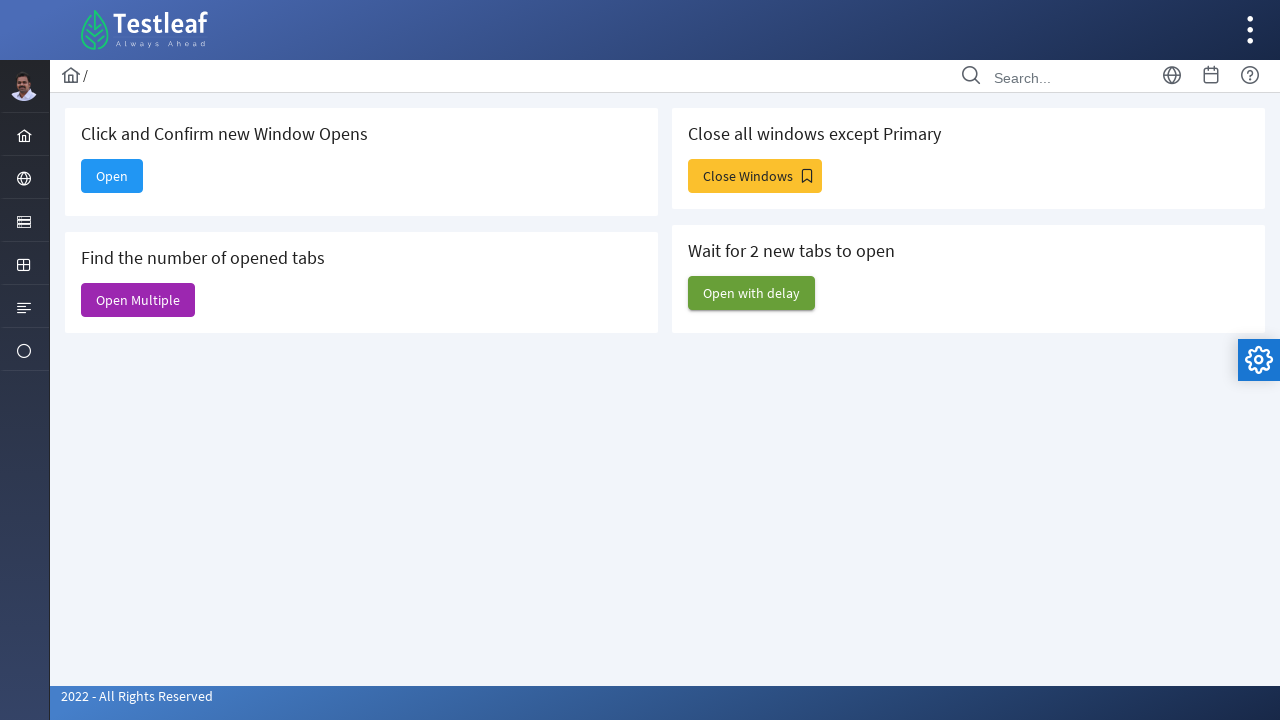

Retrieved all open pages - total count: 3
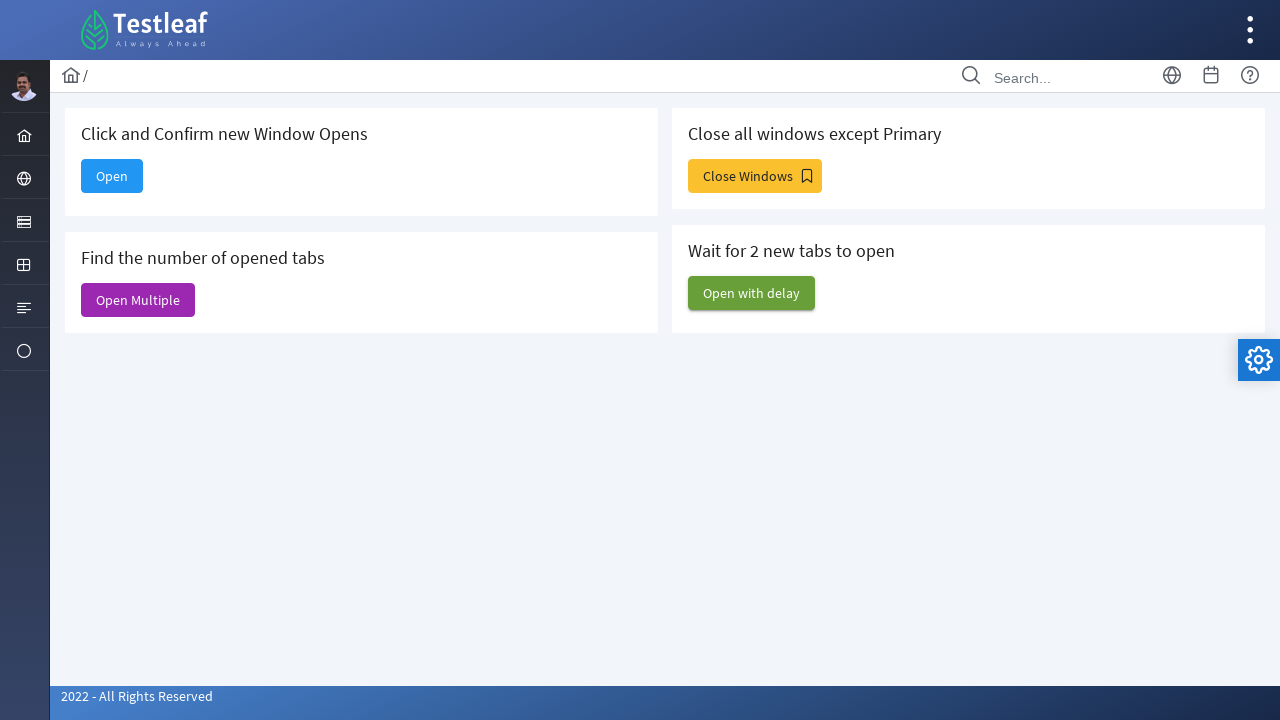

Printed titles of all 3 open pages
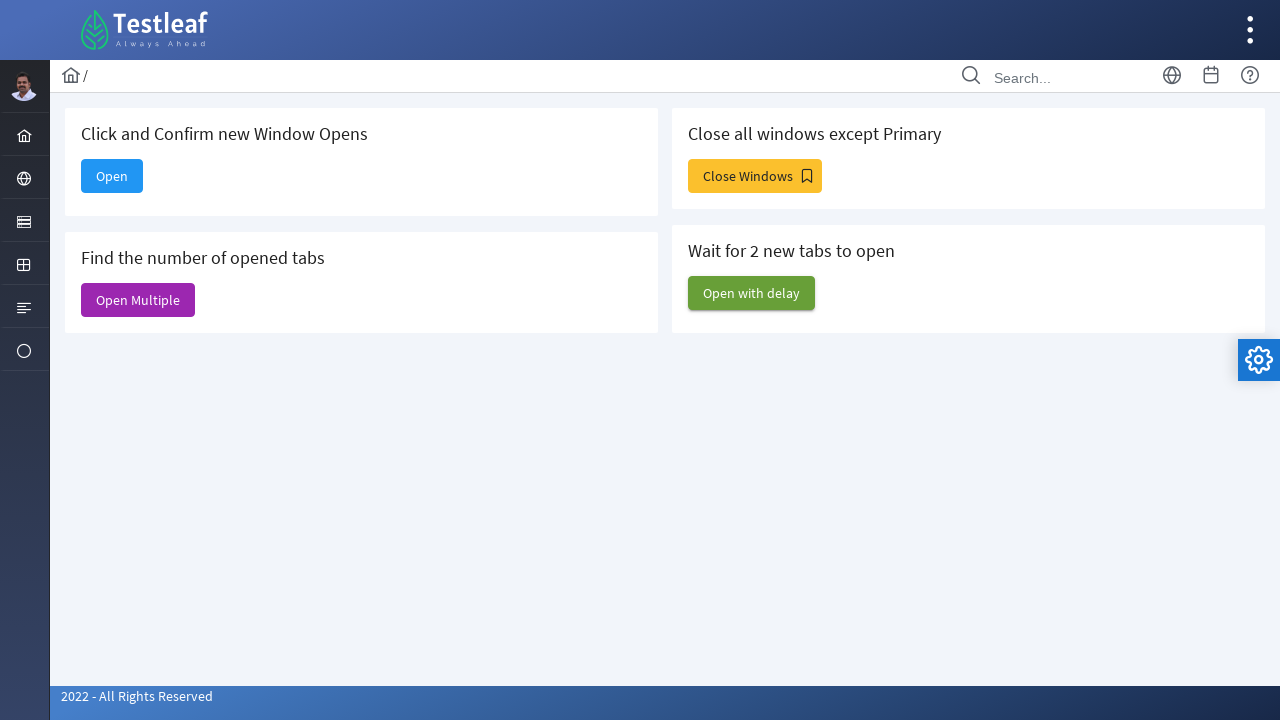

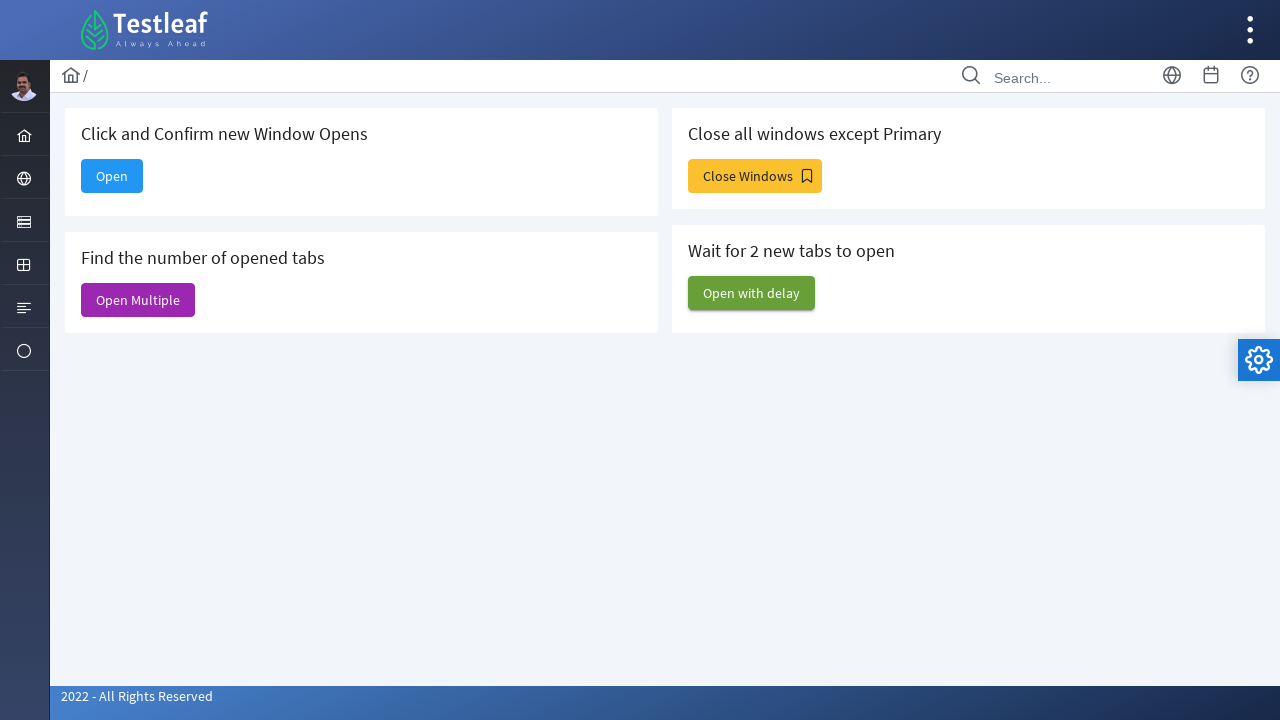